Navigates to Flipkart website and verifies the page loads by checking the URL and title are accessible.

Starting URL: https://www.flipkart.com

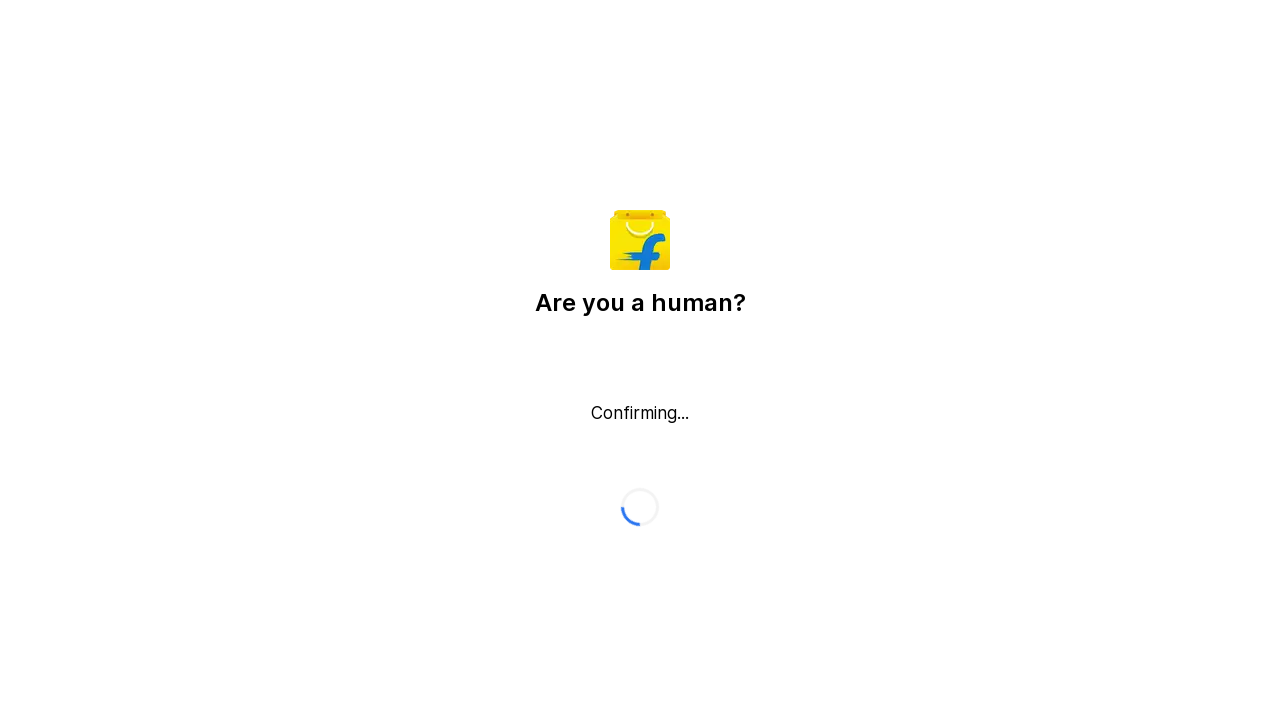

Waited for page to reach domcontentloaded state
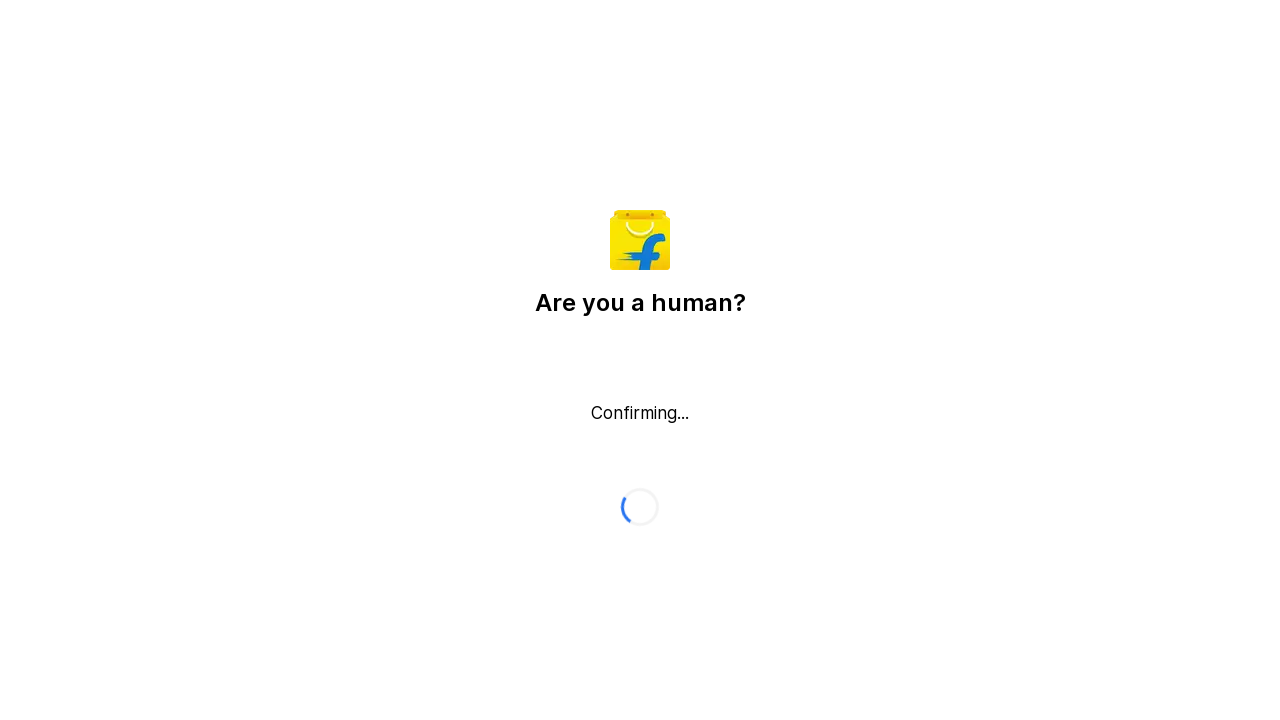

Retrieved page title: Flipkart reCAPTCHA
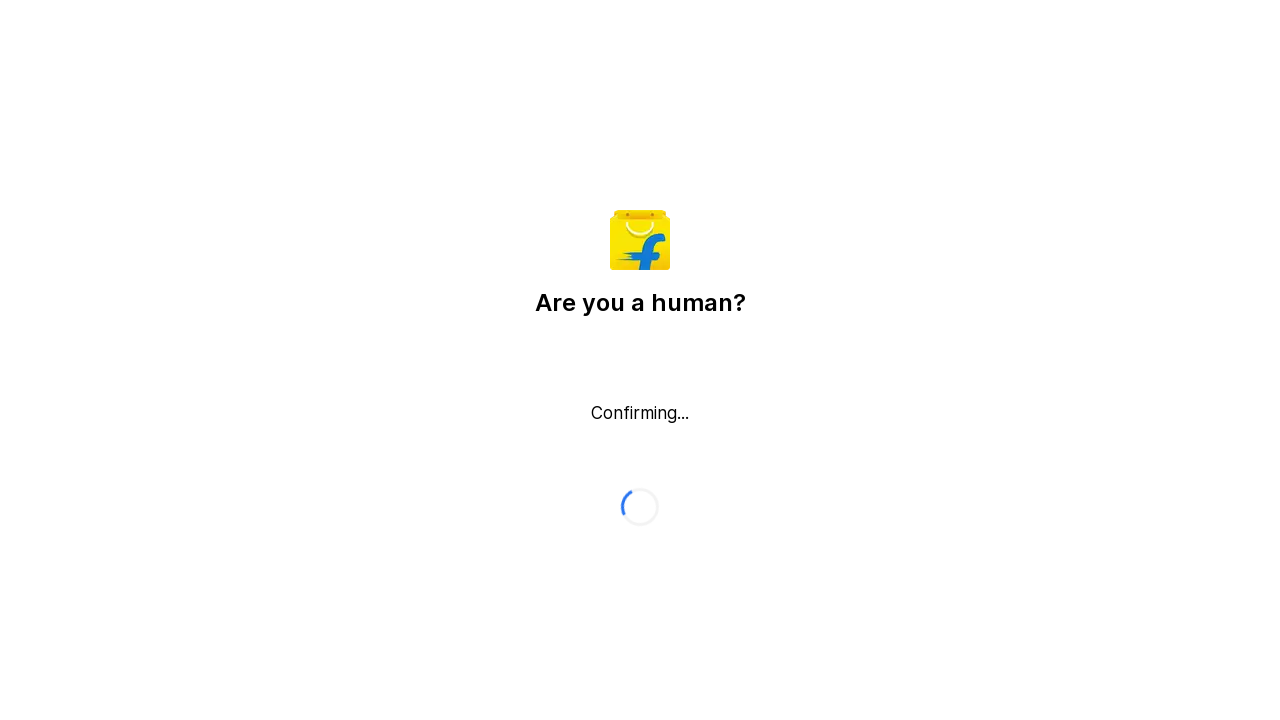

Retrieved page URL: https://www.flipkart.com/
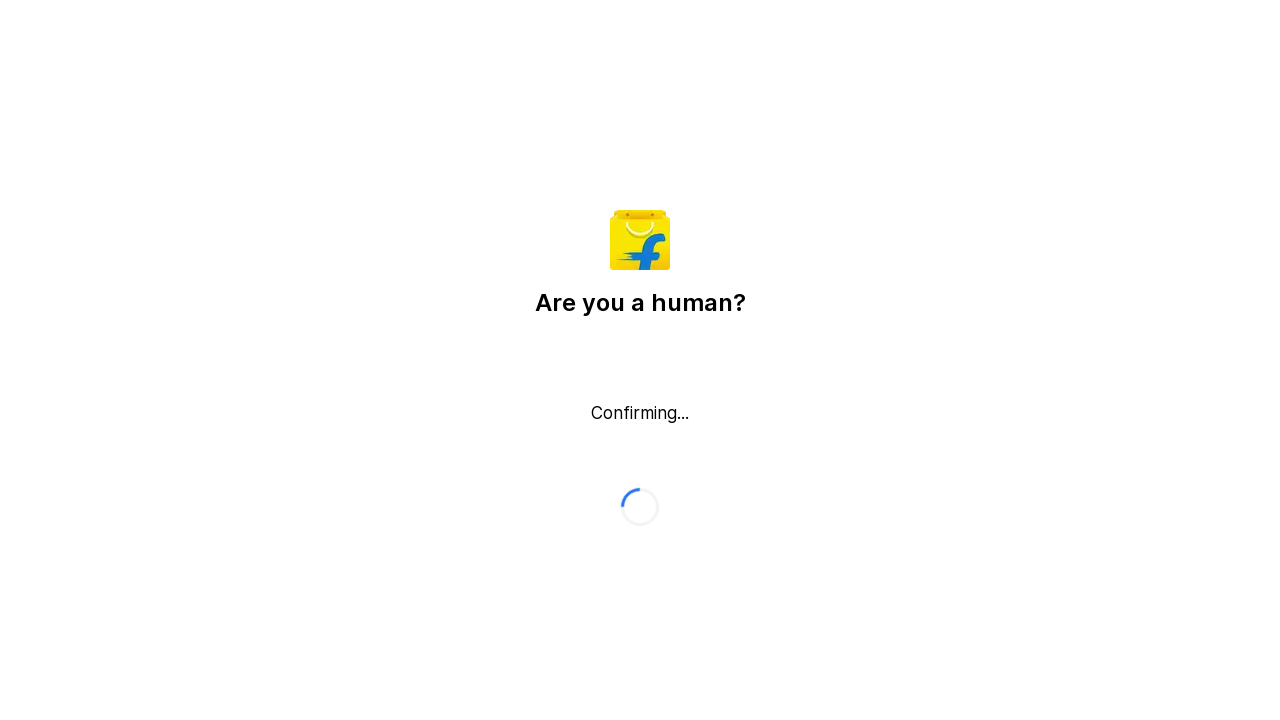

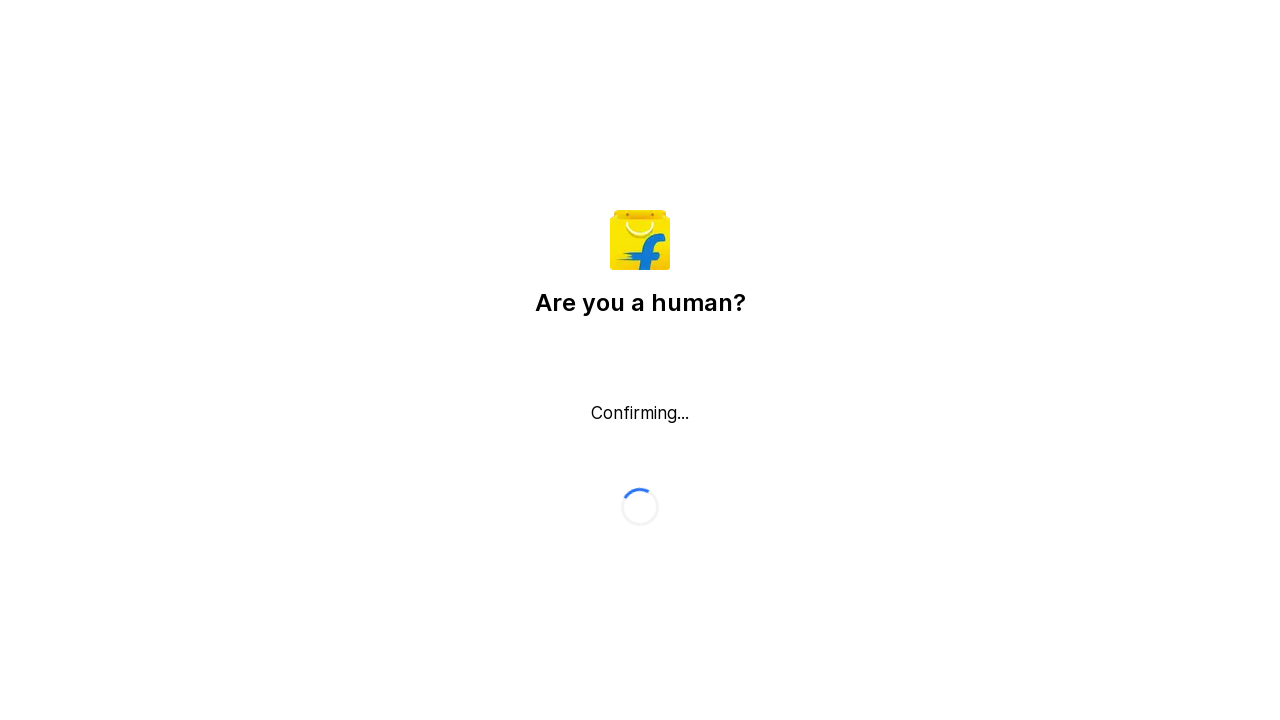